Tests checking and unchecking the toggle all checkbox to clear complete state

Starting URL: https://demo.playwright.dev/todomvc

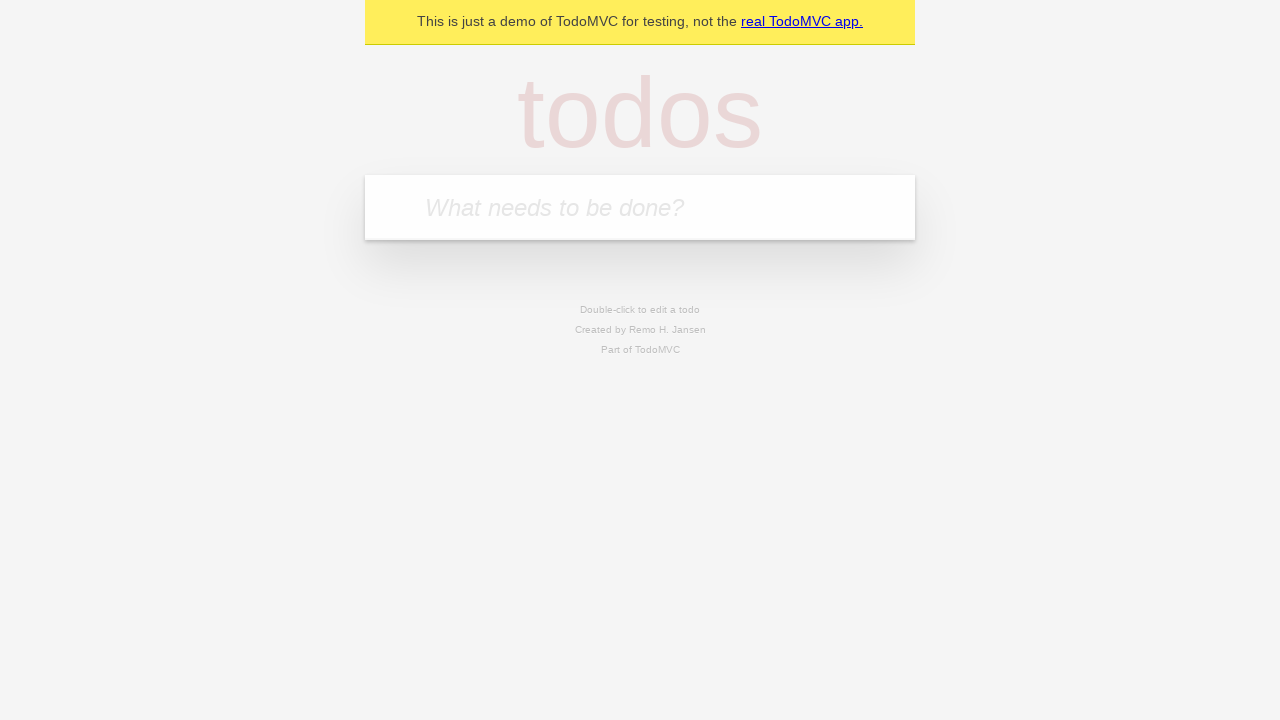

Filled todo input with 'buy some cheese' on internal:attr=[placeholder="What needs to be done?"i]
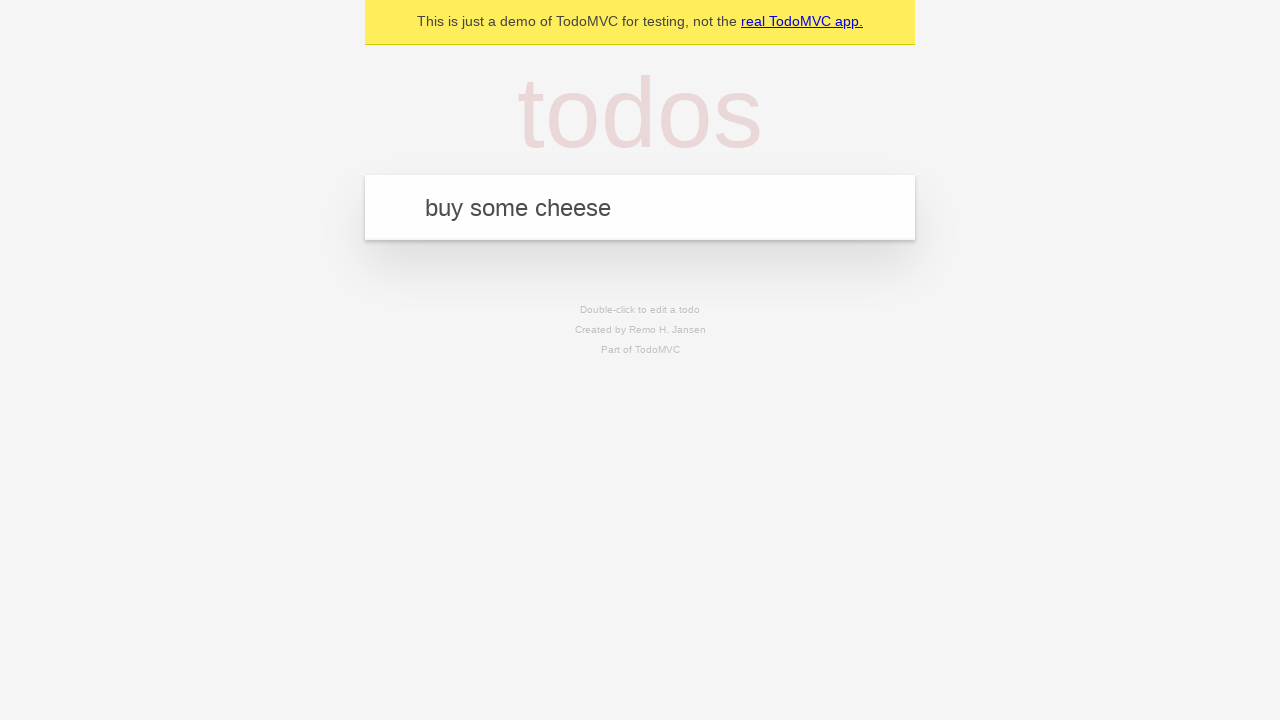

Pressed Enter to add first todo on internal:attr=[placeholder="What needs to be done?"i]
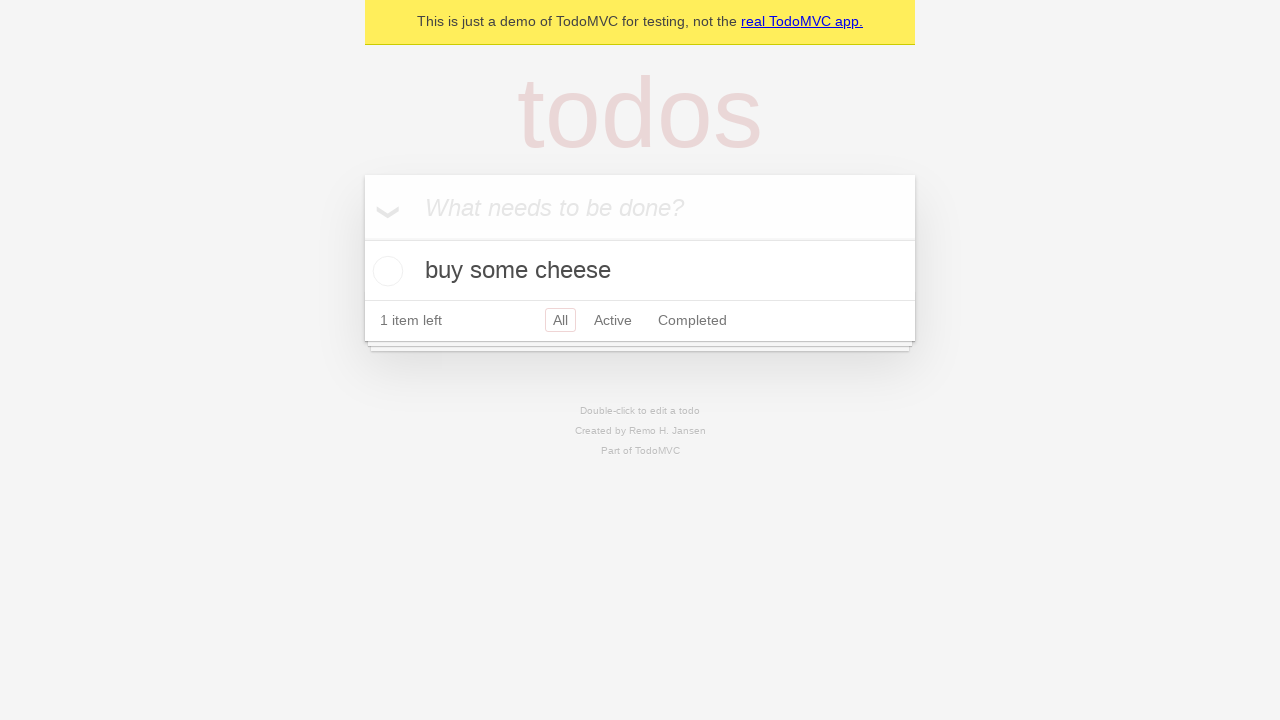

Filled todo input with 'feed the cat' on internal:attr=[placeholder="What needs to be done?"i]
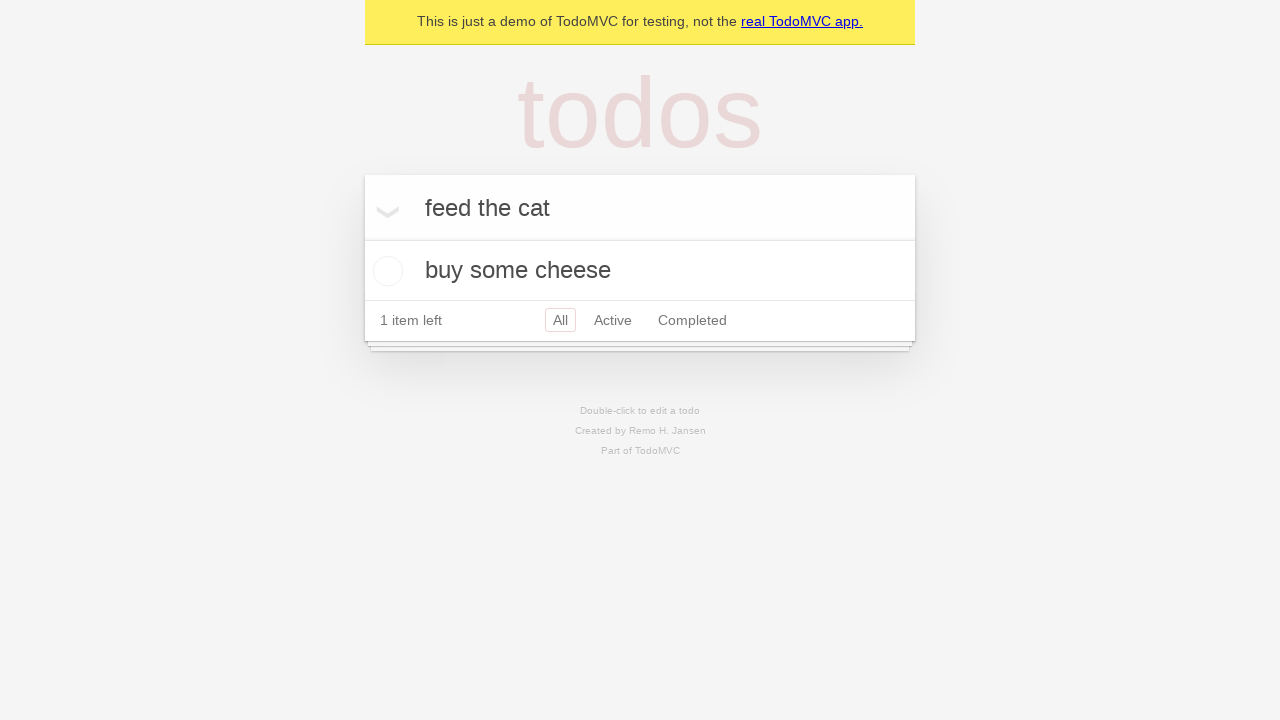

Pressed Enter to add second todo on internal:attr=[placeholder="What needs to be done?"i]
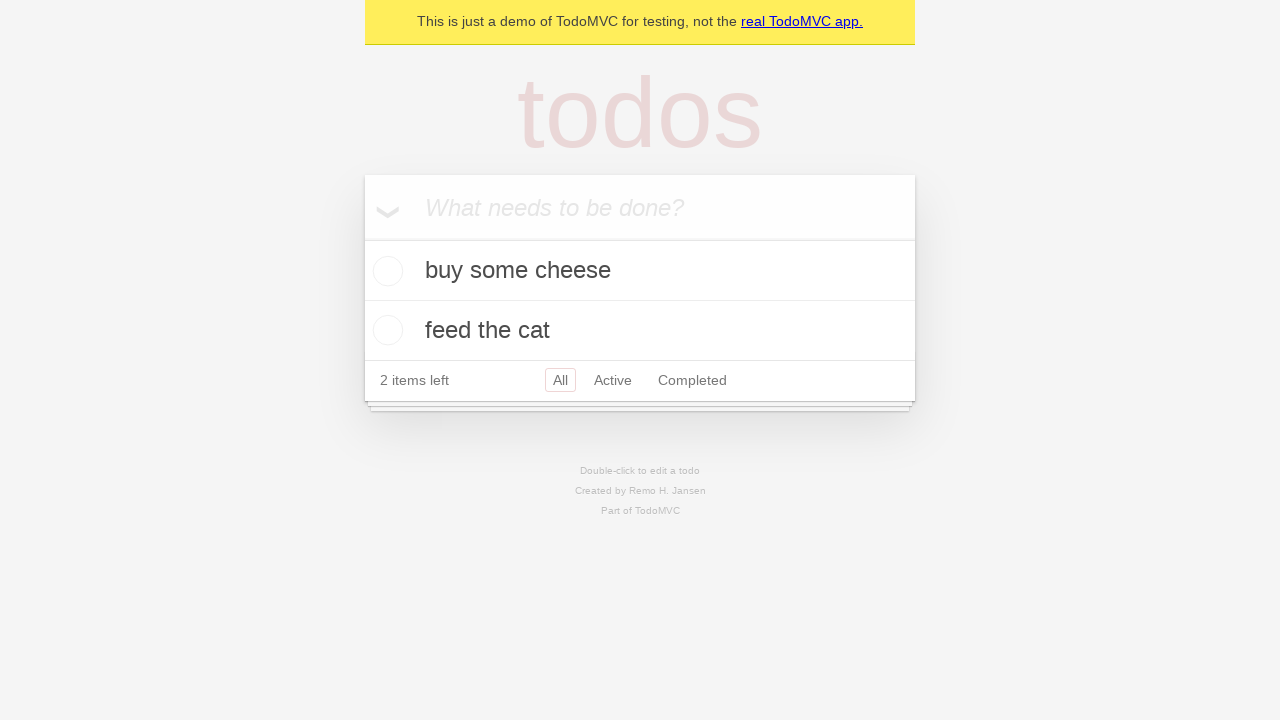

Filled todo input with 'book a doctors appointment' on internal:attr=[placeholder="What needs to be done?"i]
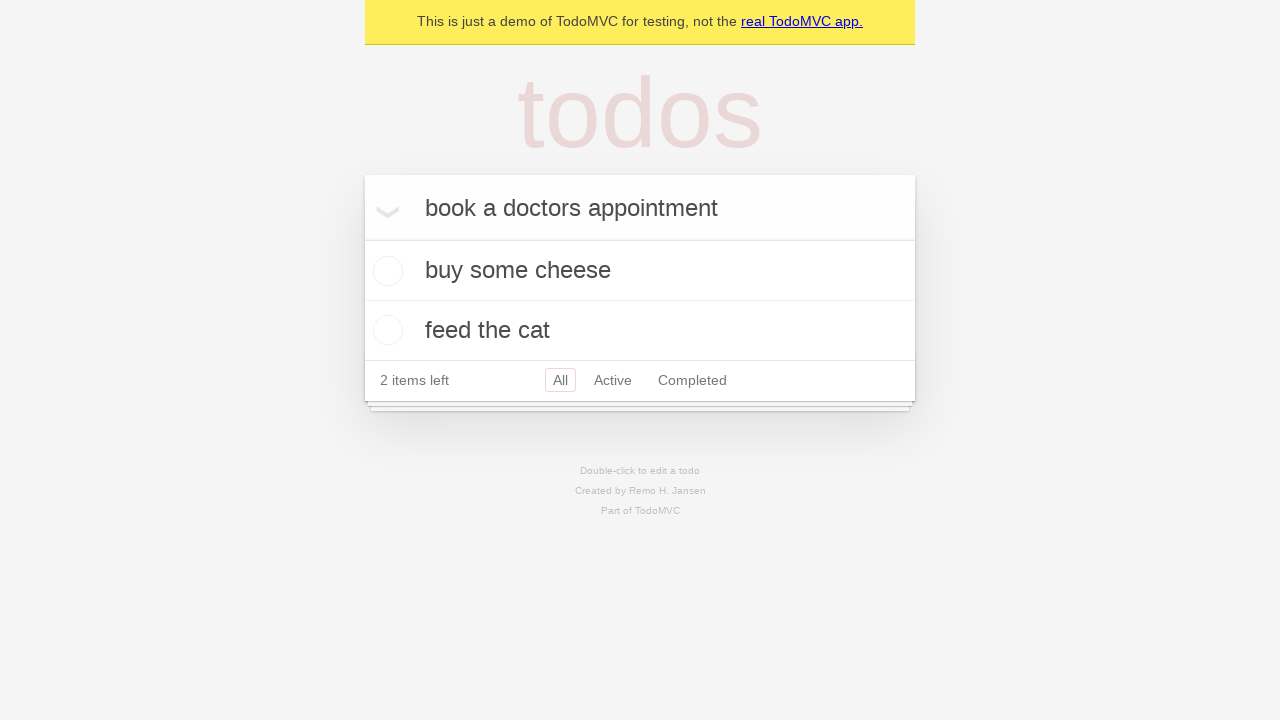

Pressed Enter to add third todo on internal:attr=[placeholder="What needs to be done?"i]
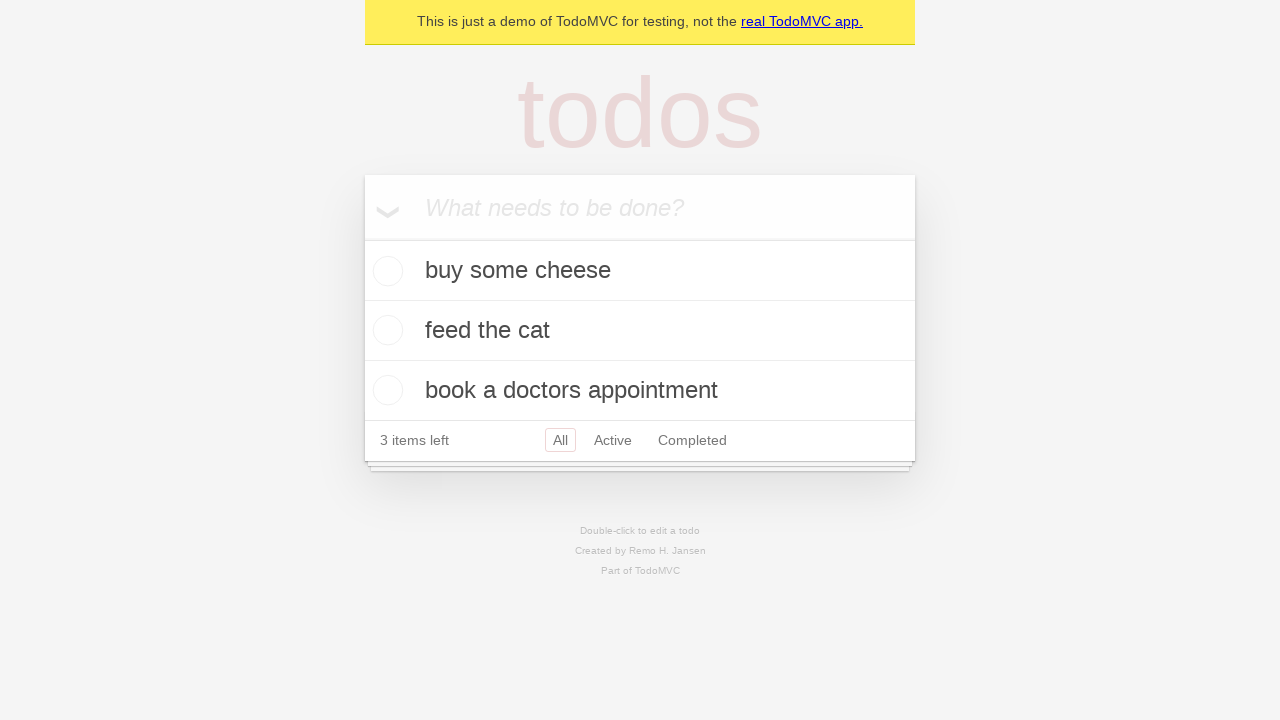

Checked 'Mark all as complete' toggle to complete all todos at (362, 238) on internal:label="Mark all as complete"i
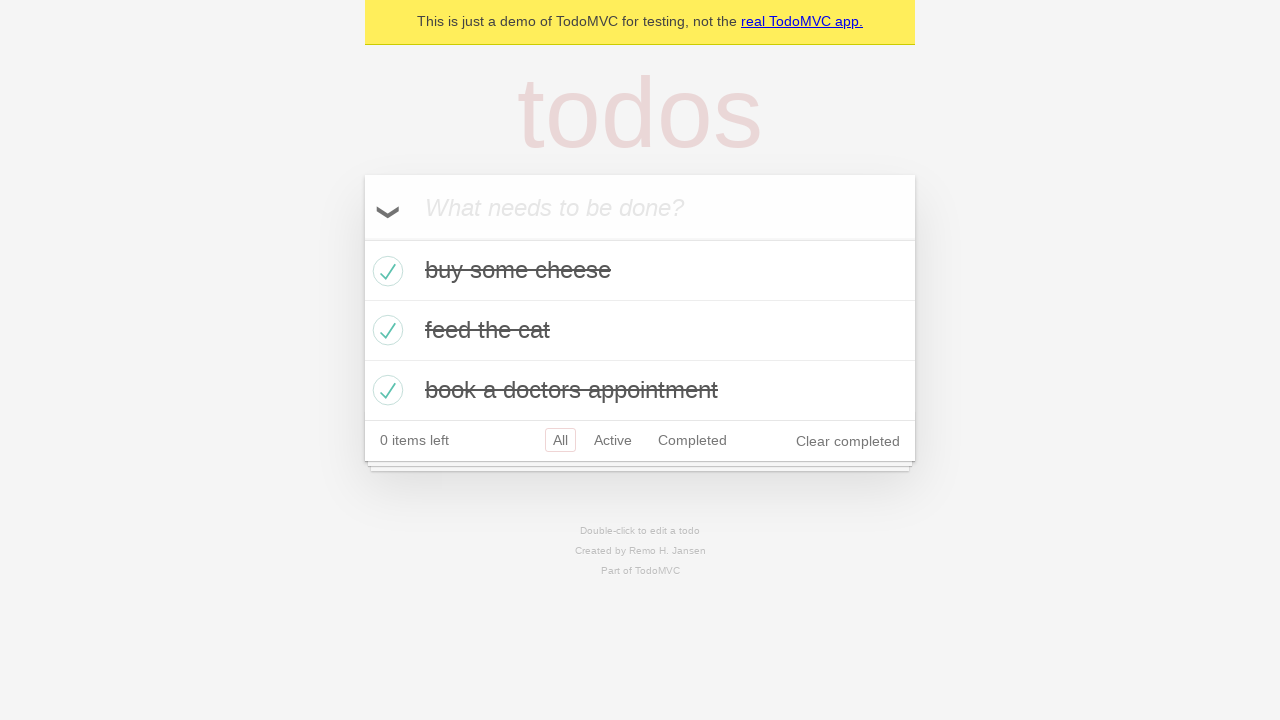

Unchecked 'Mark all as complete' toggle to clear complete state at (362, 238) on internal:label="Mark all as complete"i
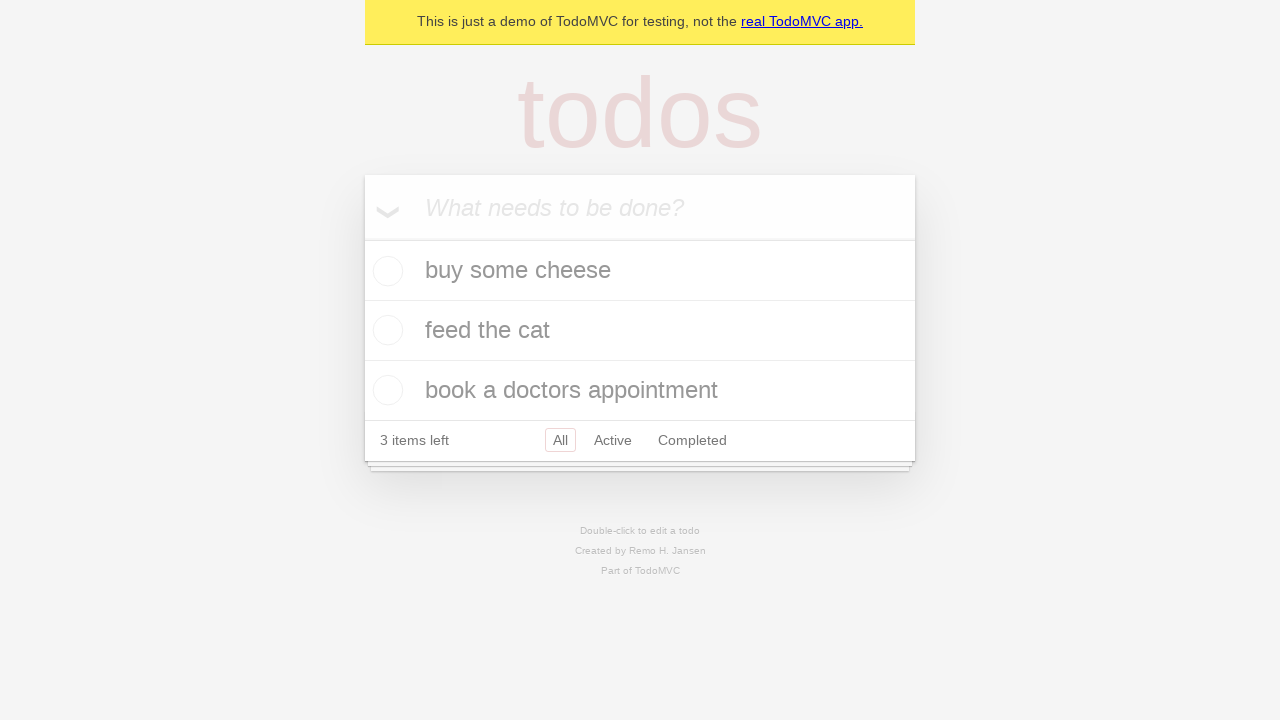

Waited for todo items to be visible in uncompleted state
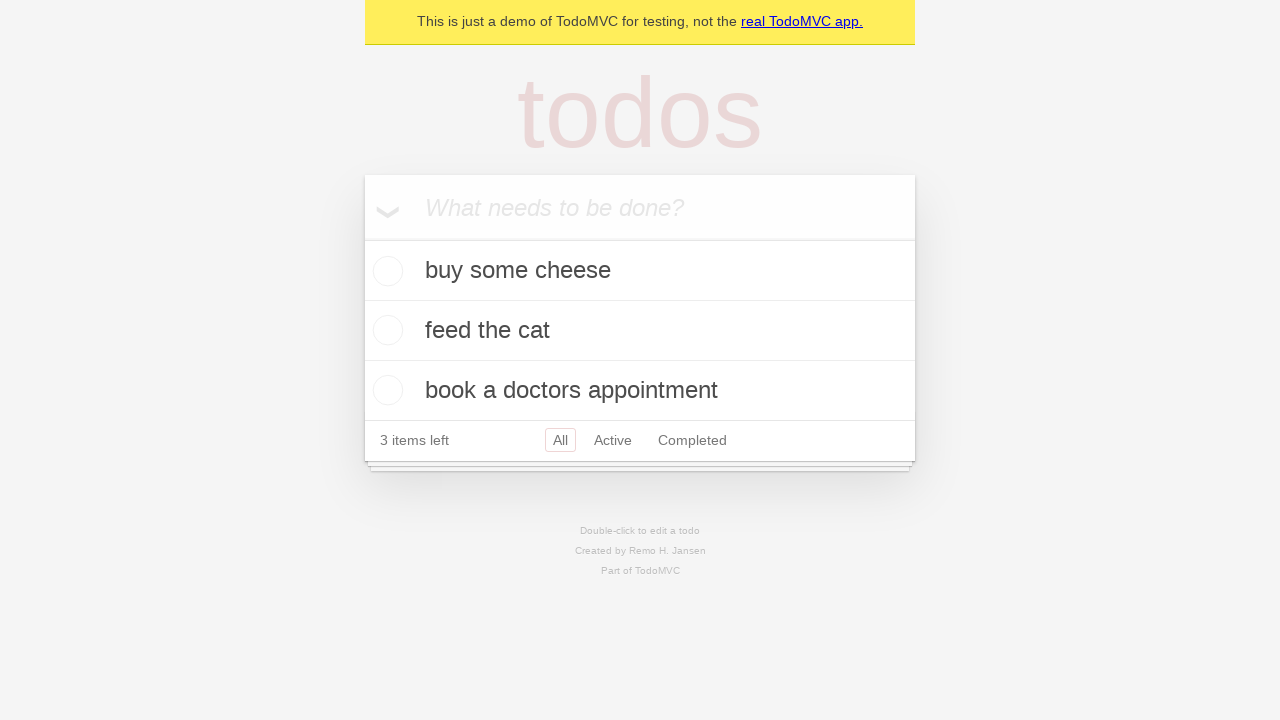

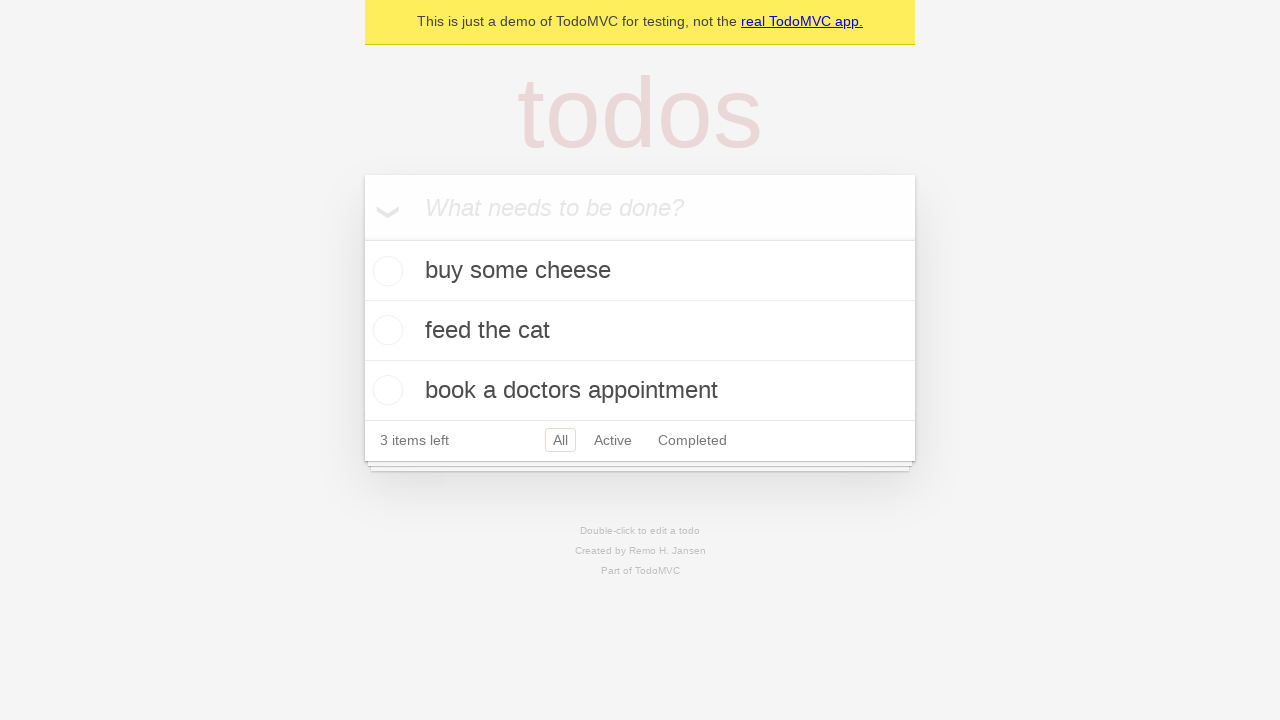